Tests accordion widget by clicking to expand an accordion item and verifying the content

Starting URL: https://practice-automation.com/accordions/

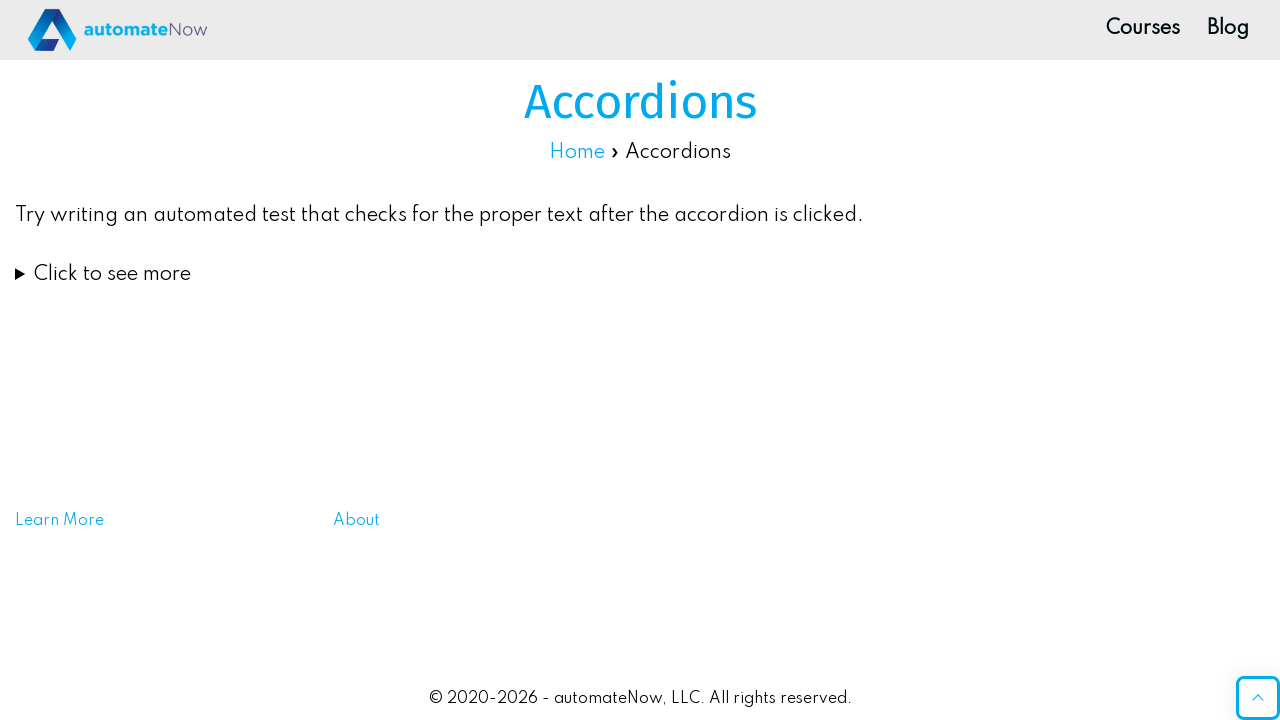

Clicked accordion title to expand accordion item at (640, 274) on xpath=//summary[contains(@class,'accordion-item__title')]
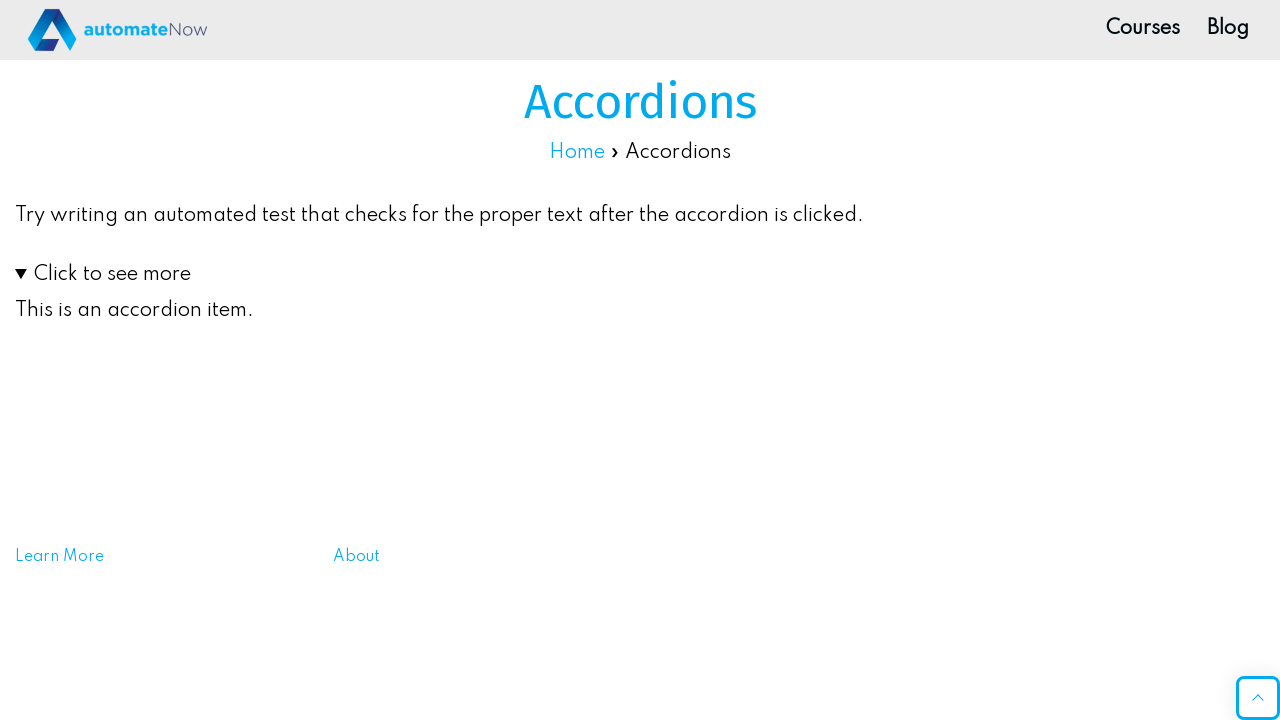

Verified accordion content 'This is an accordion item.' is visible
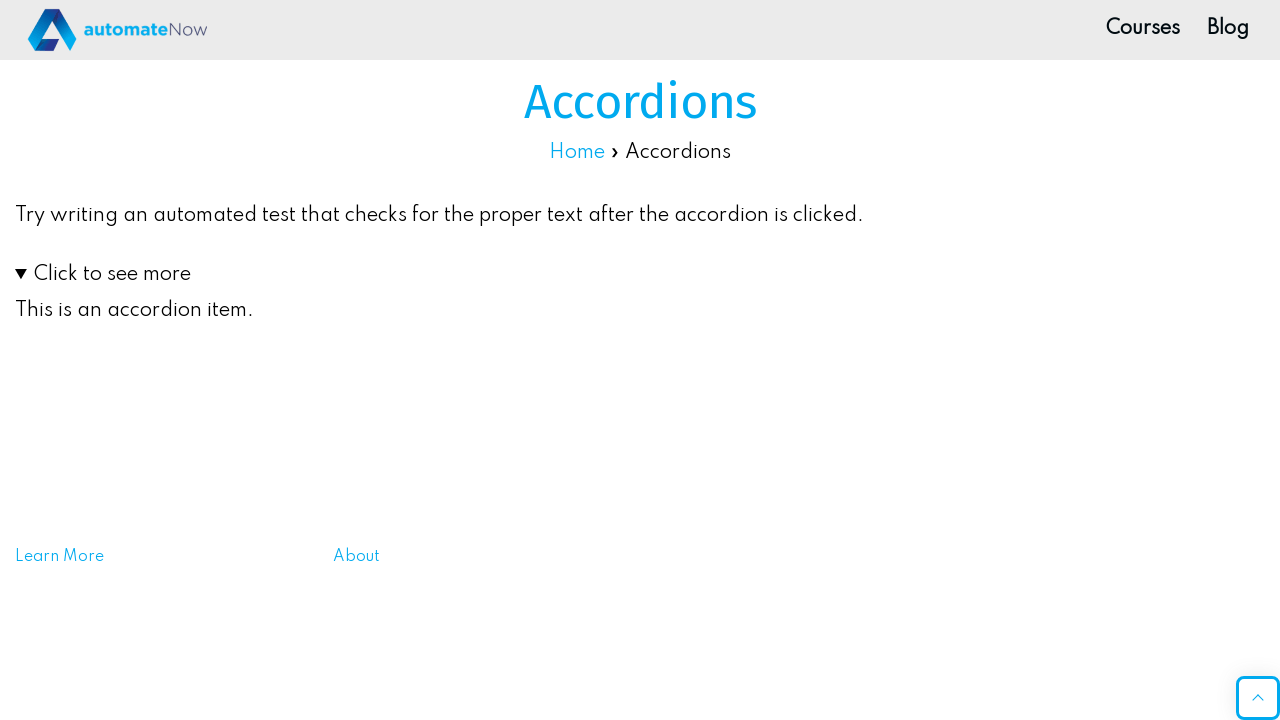

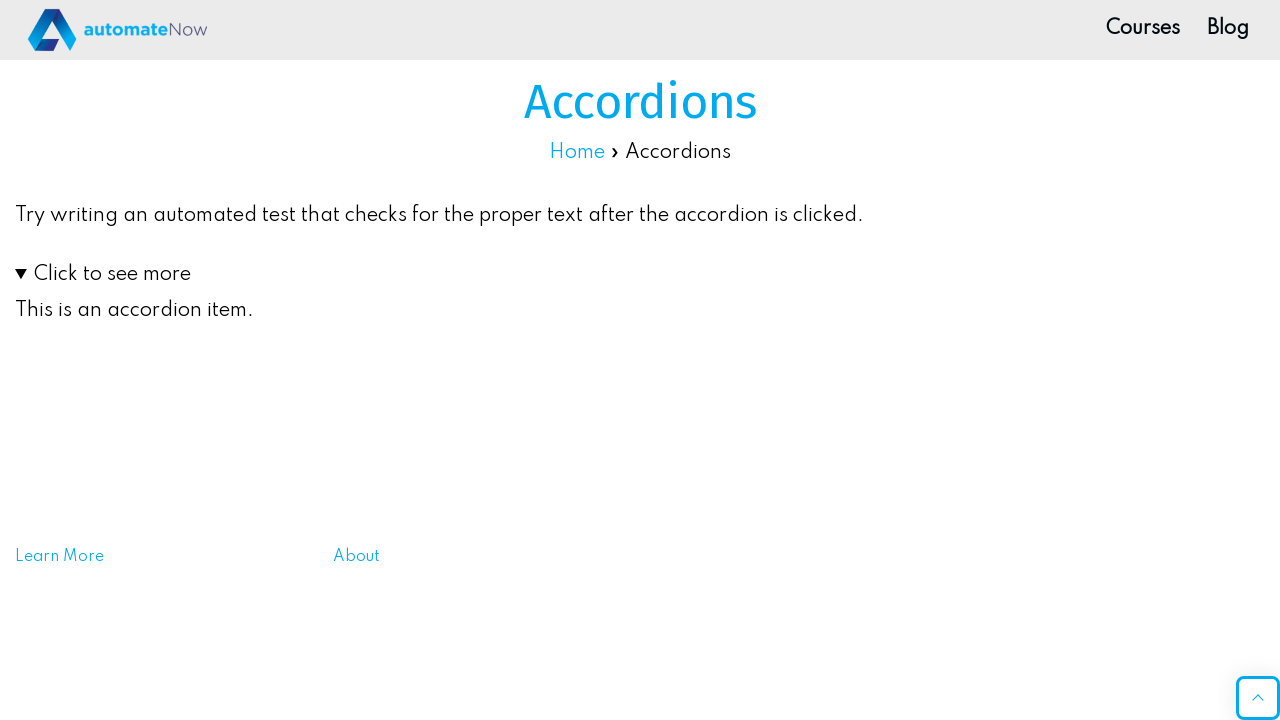